Tests navigation functionality by clicking on the third menu item in the sidebar navigation of a GeoTech application frontend.

Starting URL: https://swen17-geotech-team-c-frontend.vercel.app/

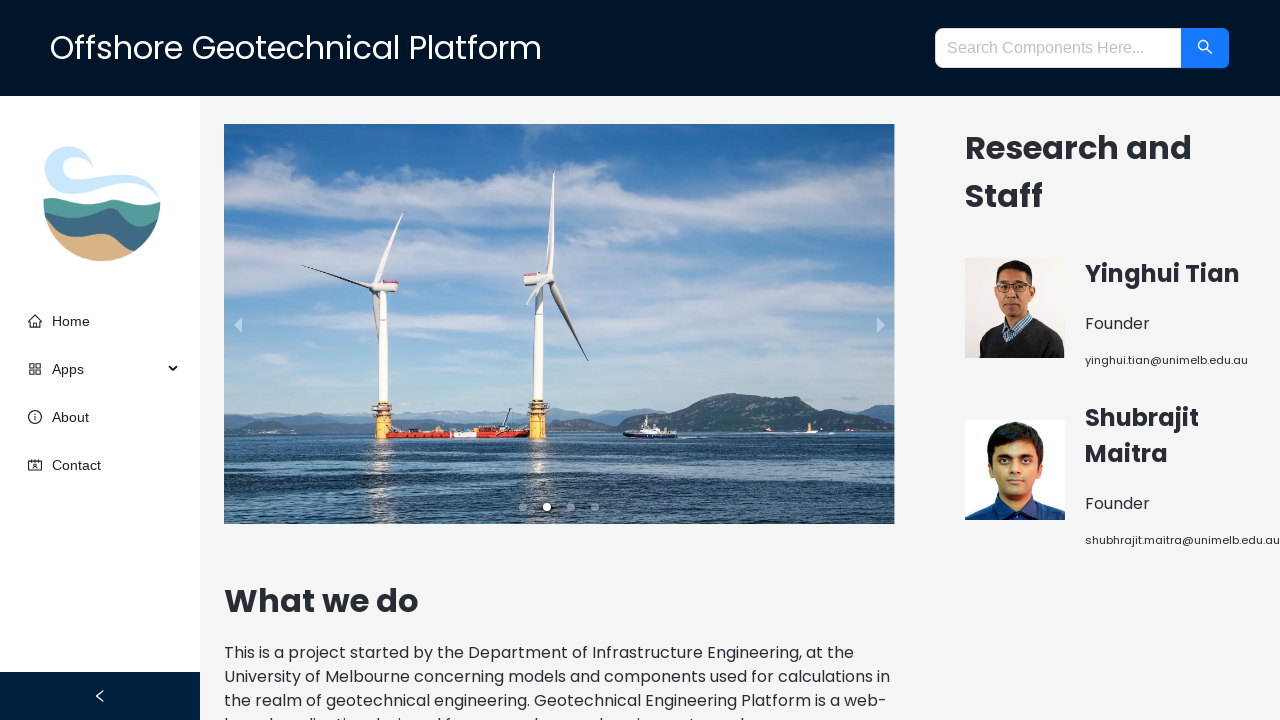

Waited for page to reach networkidle state
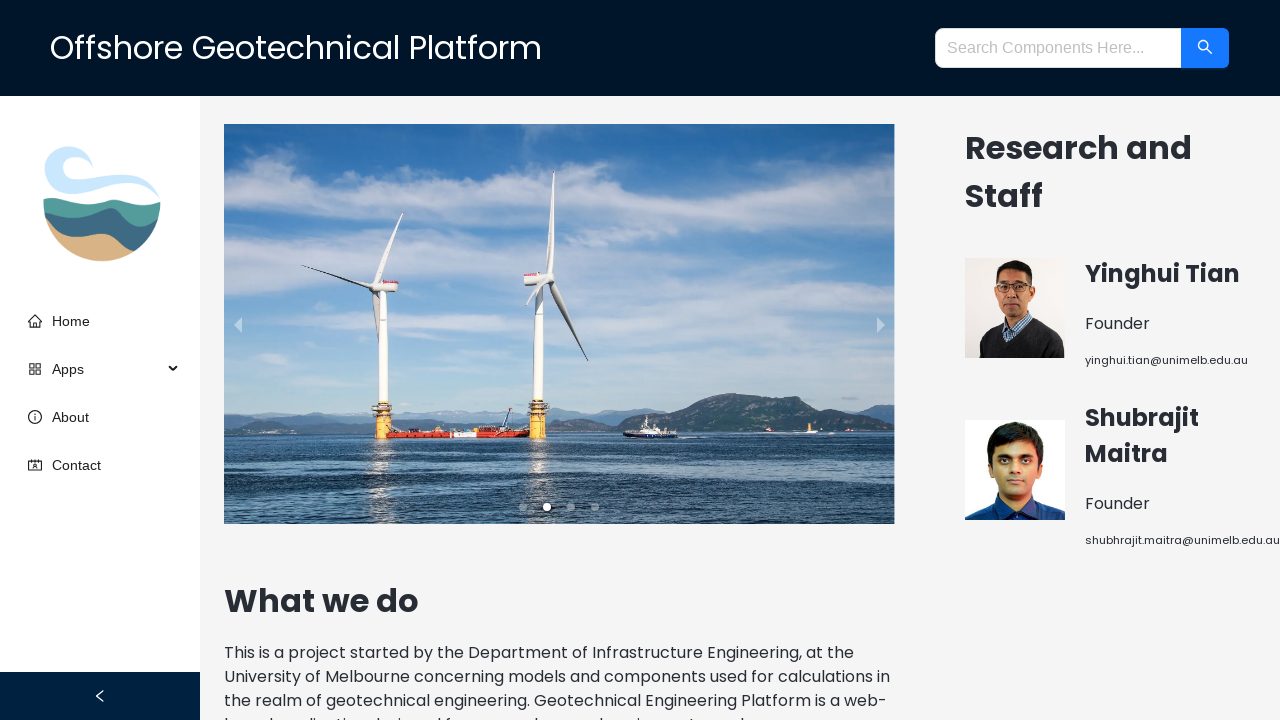

Clicked on the third menu item in the sidebar navigation at (35, 417) on aside ul li:nth-child(3) span:first-child
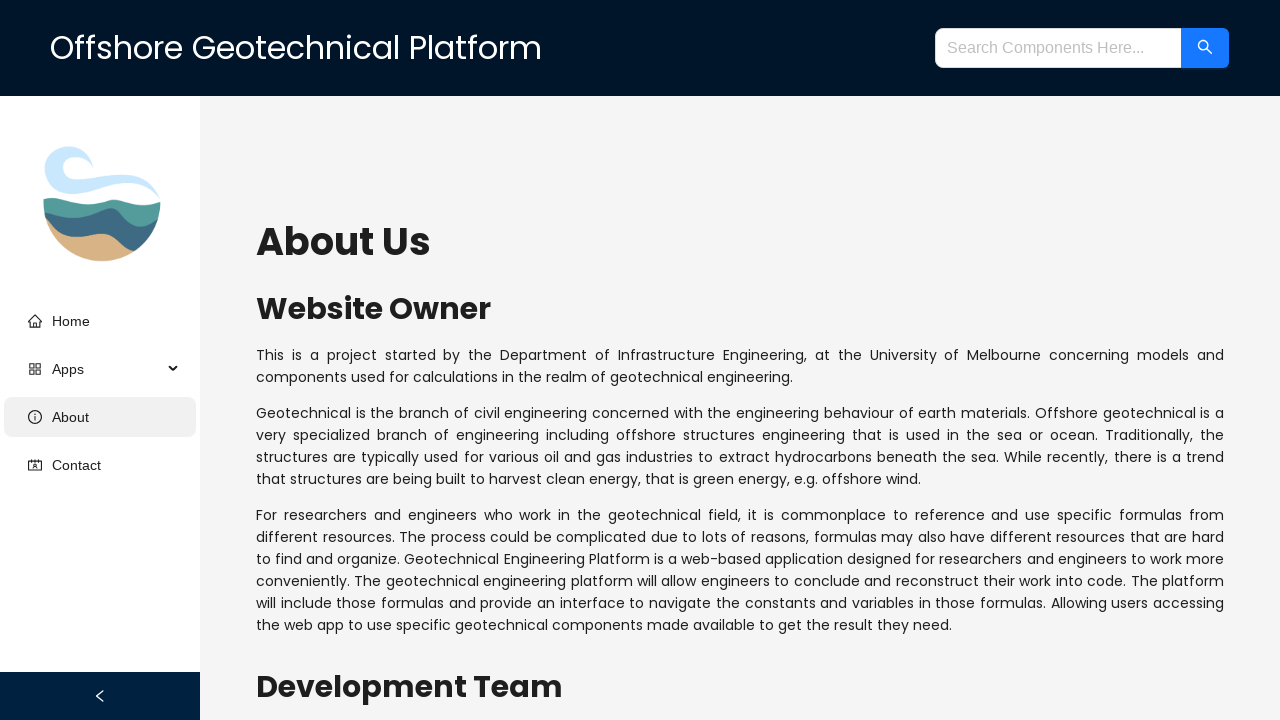

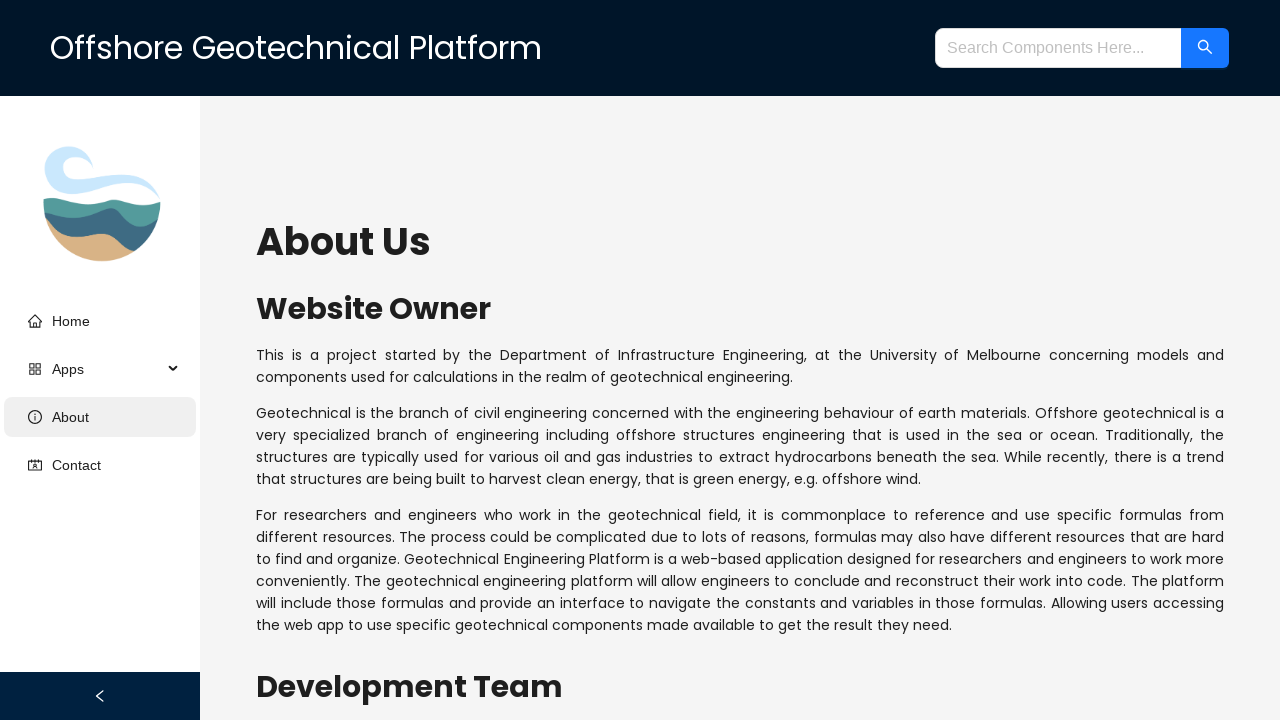